Tests that frame context resets after page reload

Starting URL: https://the-internet.herokuapp.com/iframe

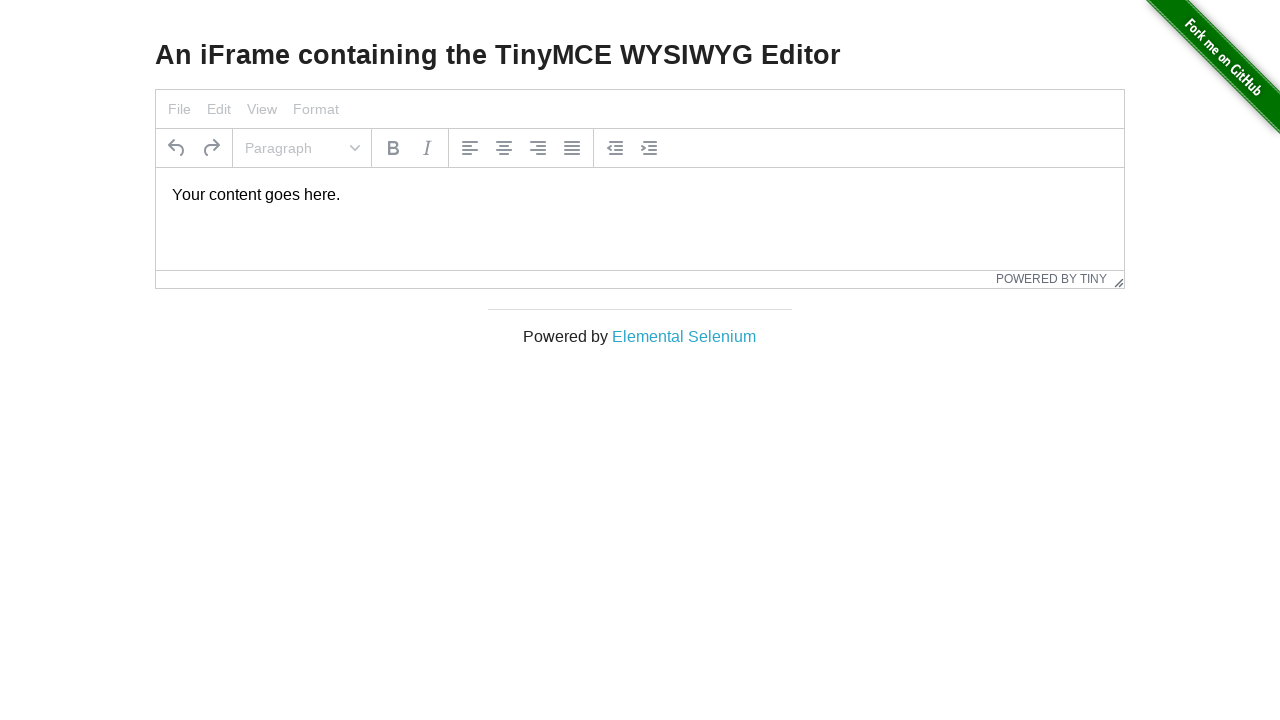

Verified tinymce element is not present in main frame
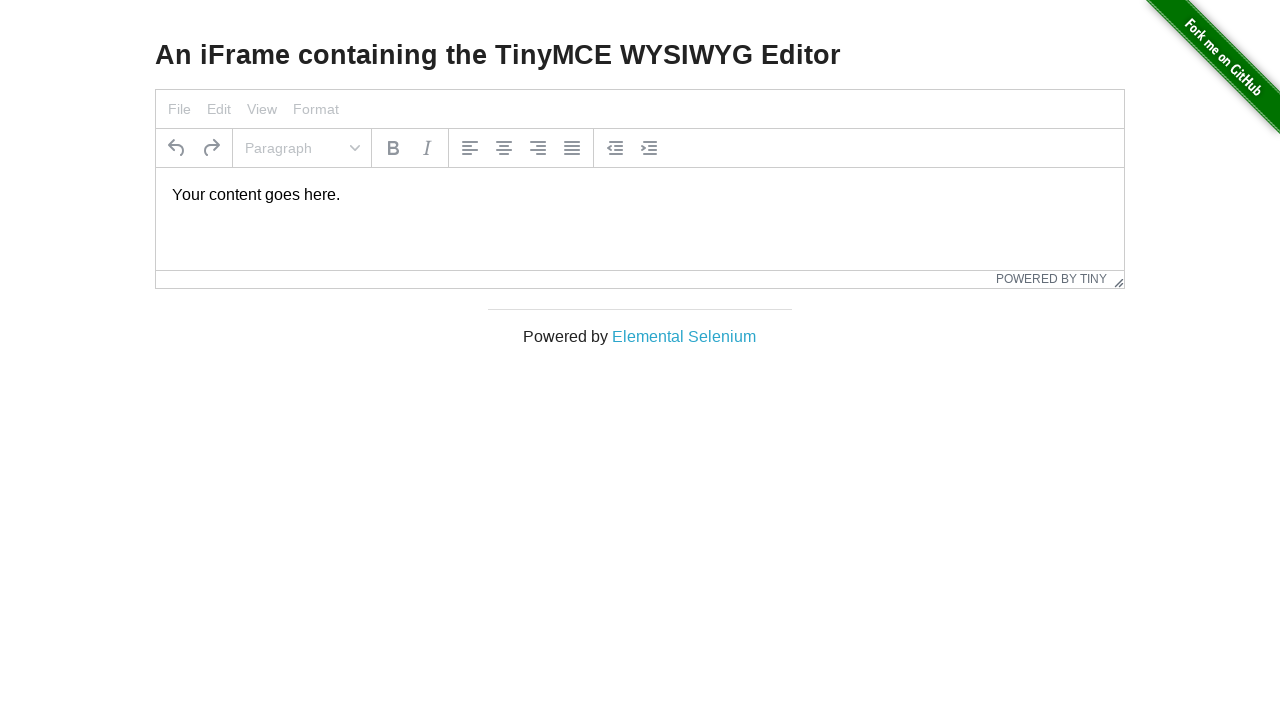

Located iframe element
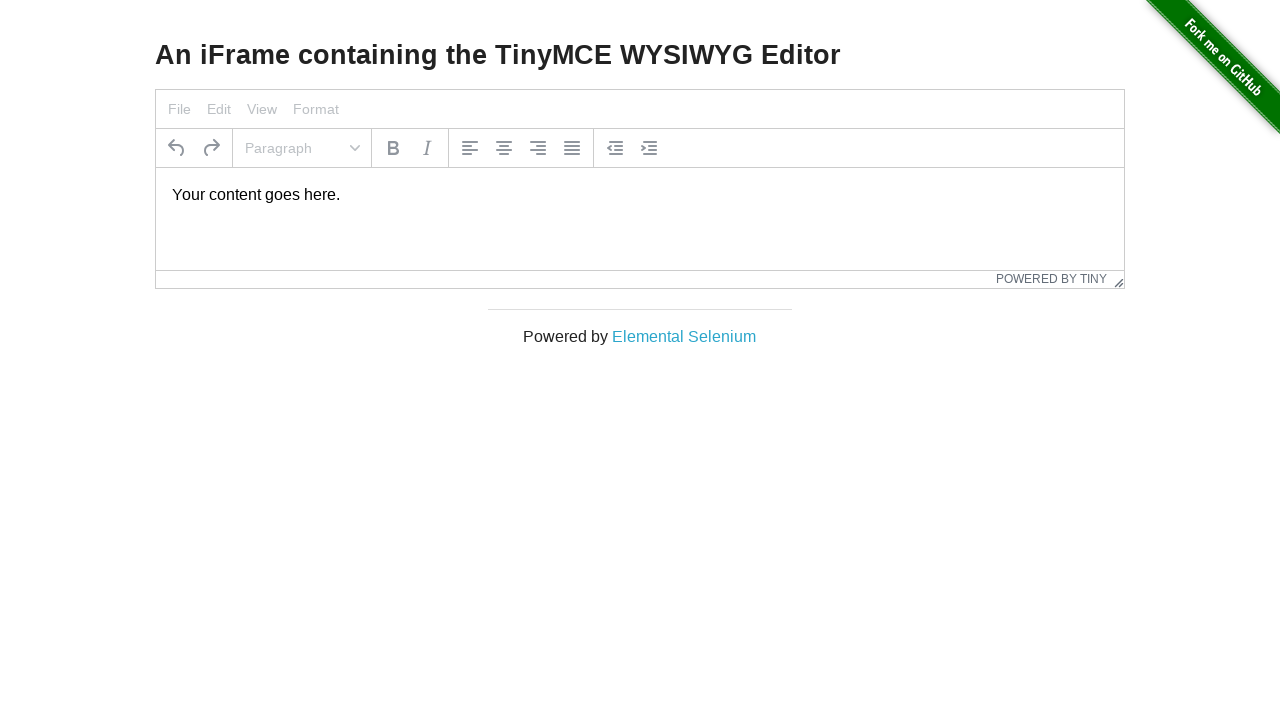

Waited for tinymce element to load in iframe
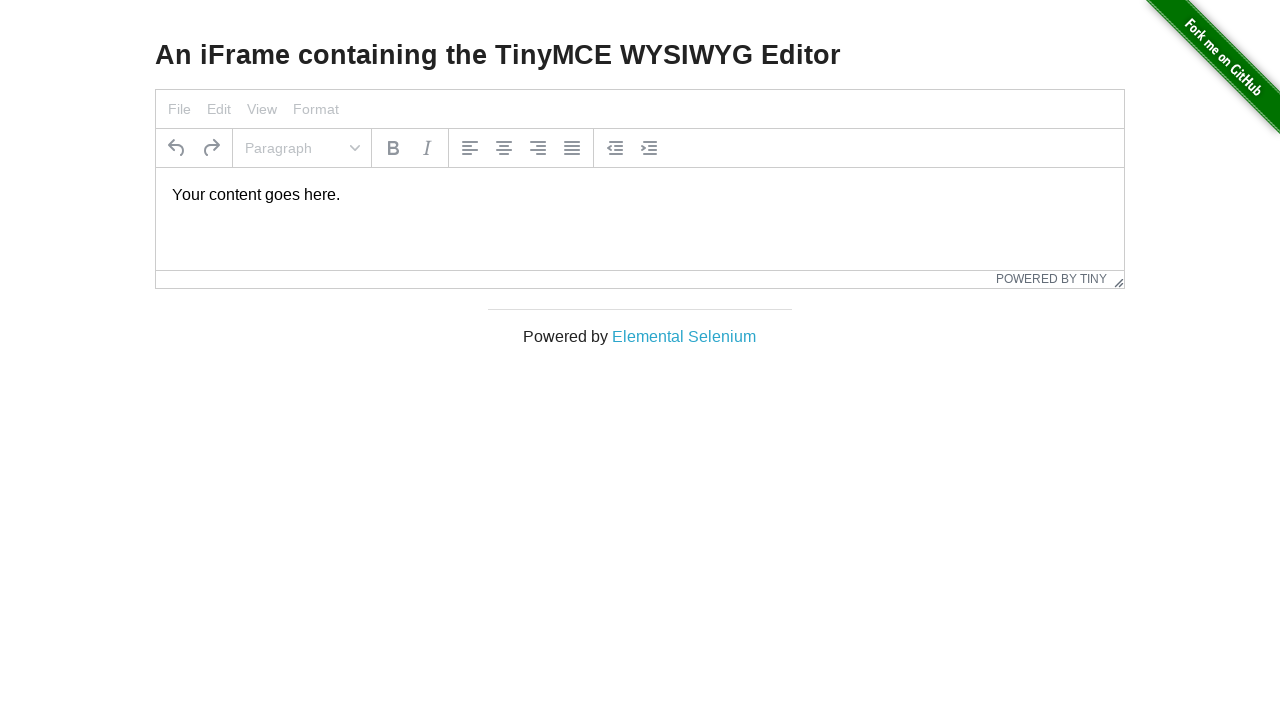

Reloaded the page to reset frame context
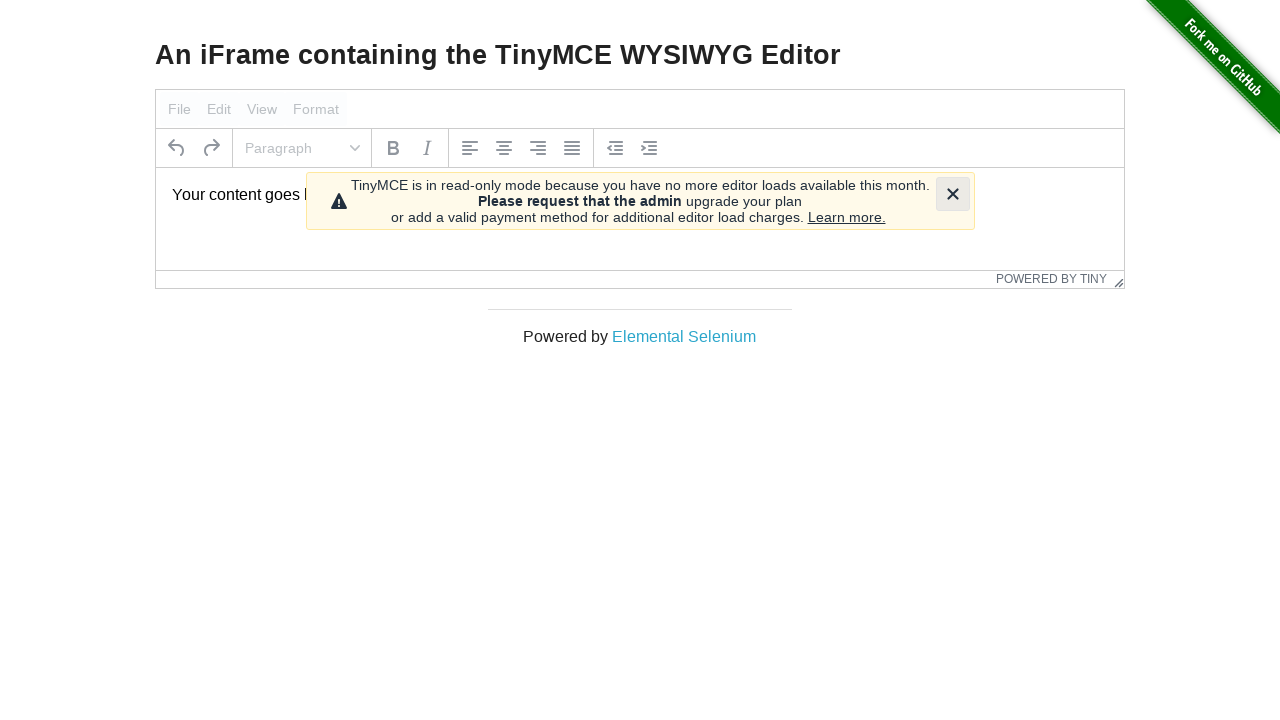

Verified tinymce element is not present in main frame after reload
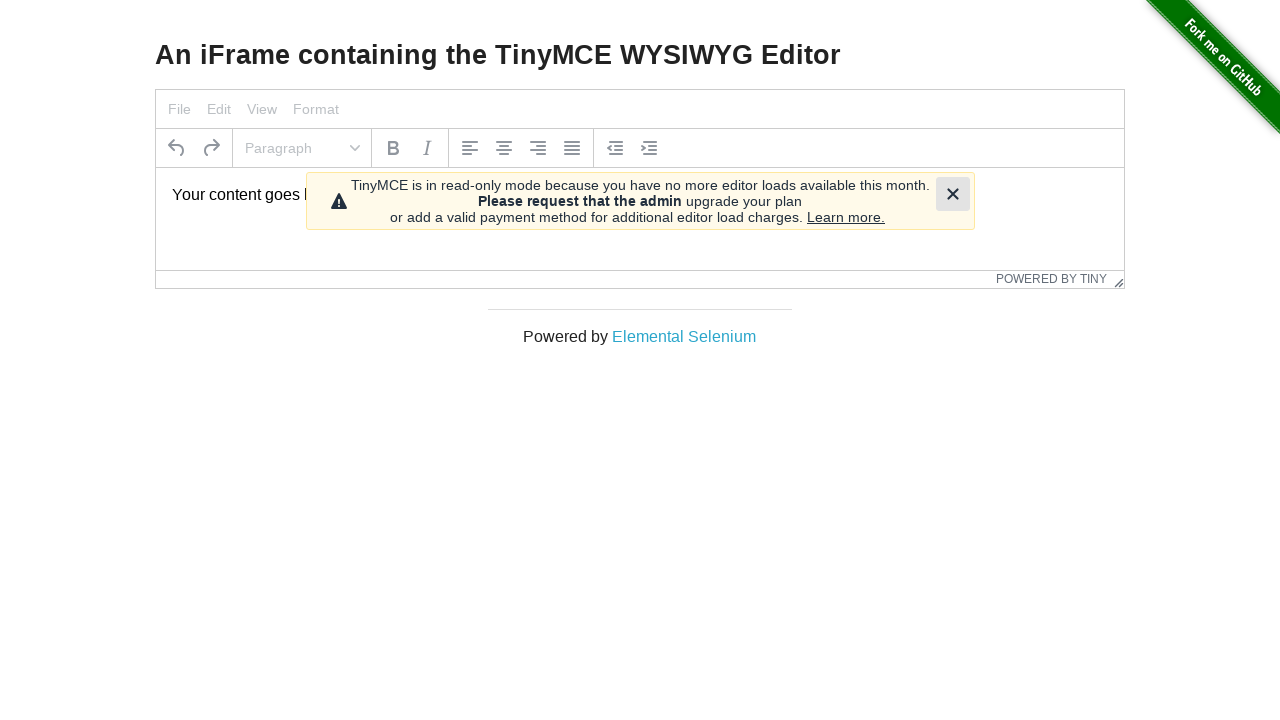

Located iframe element again after page reload
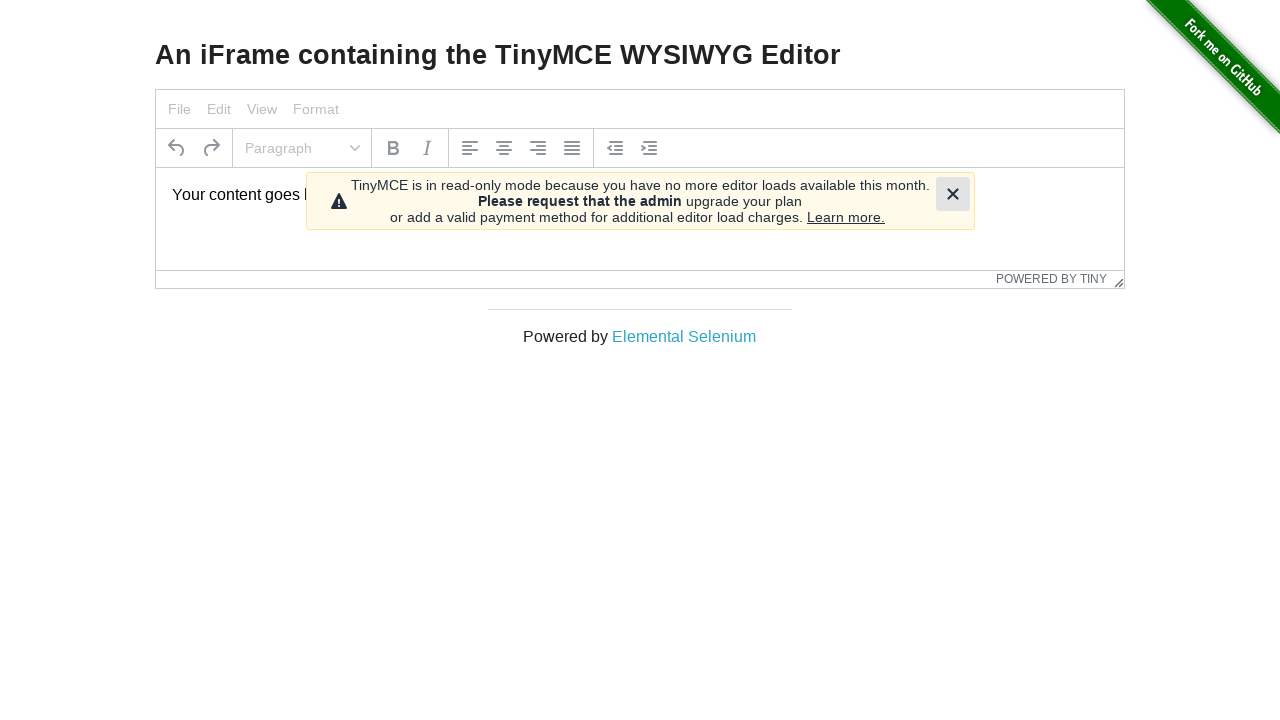

Waited for tinymce element to load in iframe after reload
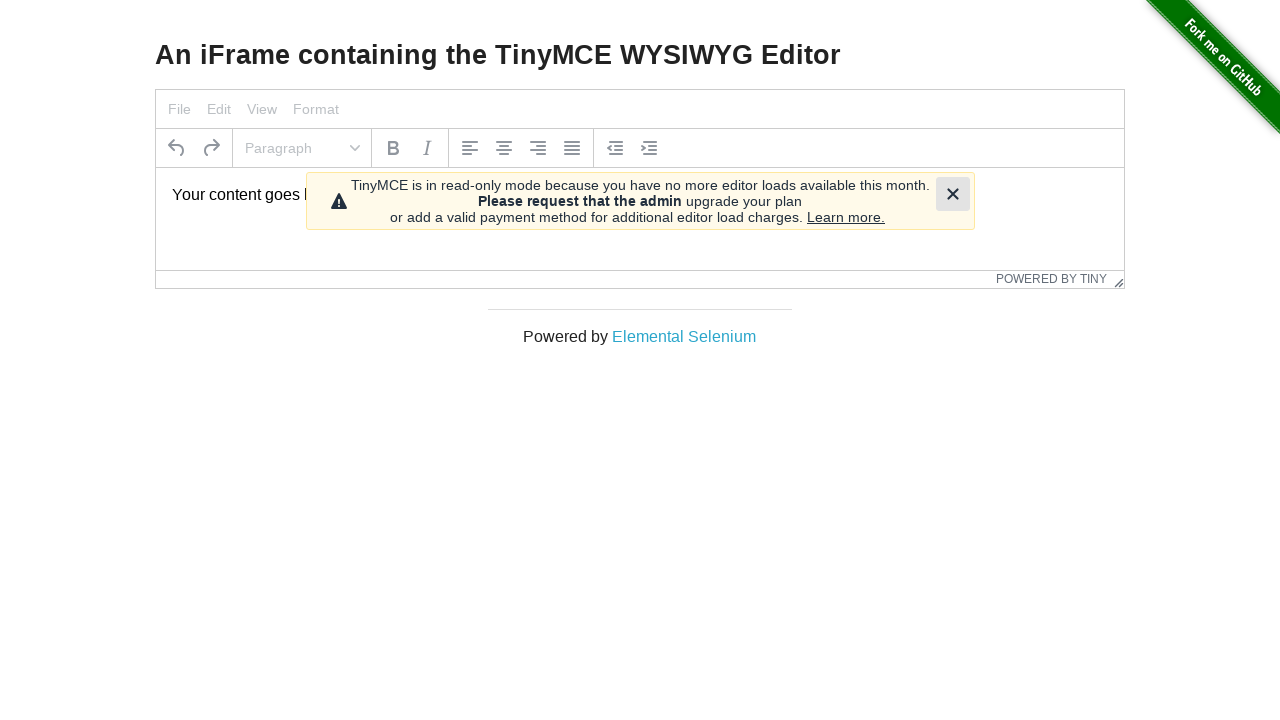

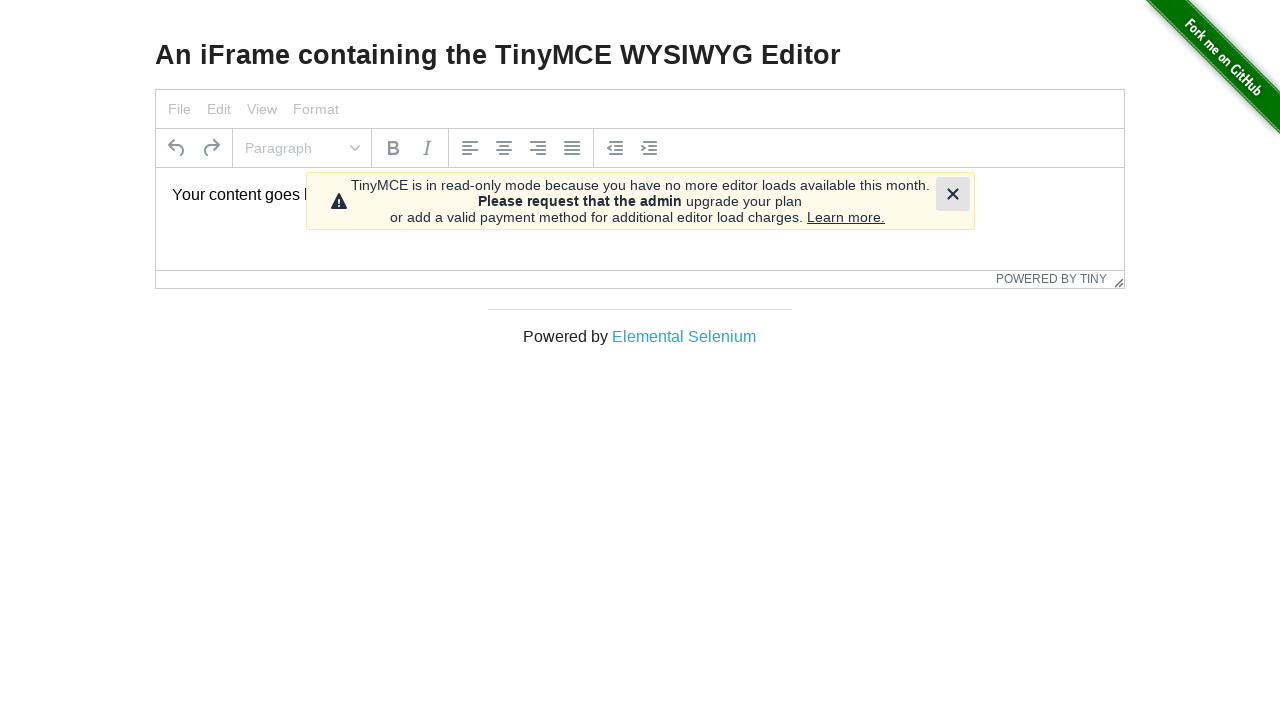